Tests that radio buttons and checkboxes can be selected and maintain their selected state

Starting URL: https://cac-tat.s3.eu-central-1.amazonaws.com/index.html

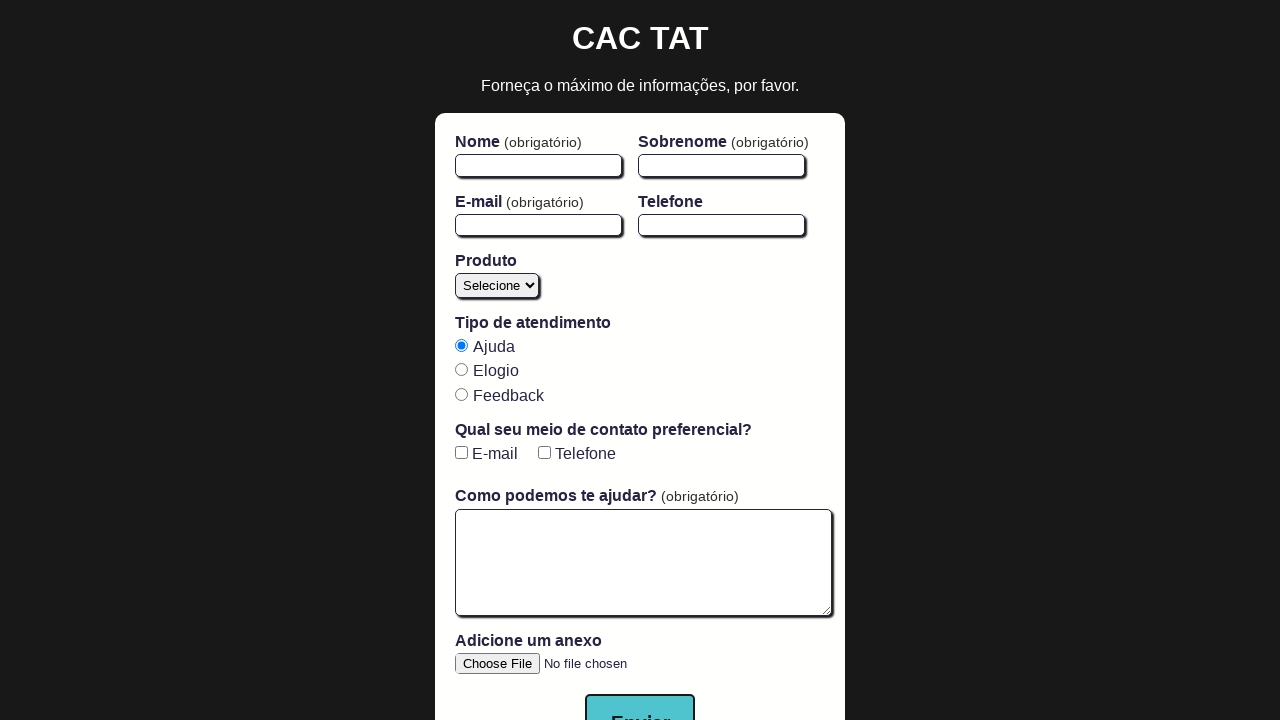

Navigated to the CAC TAT test page
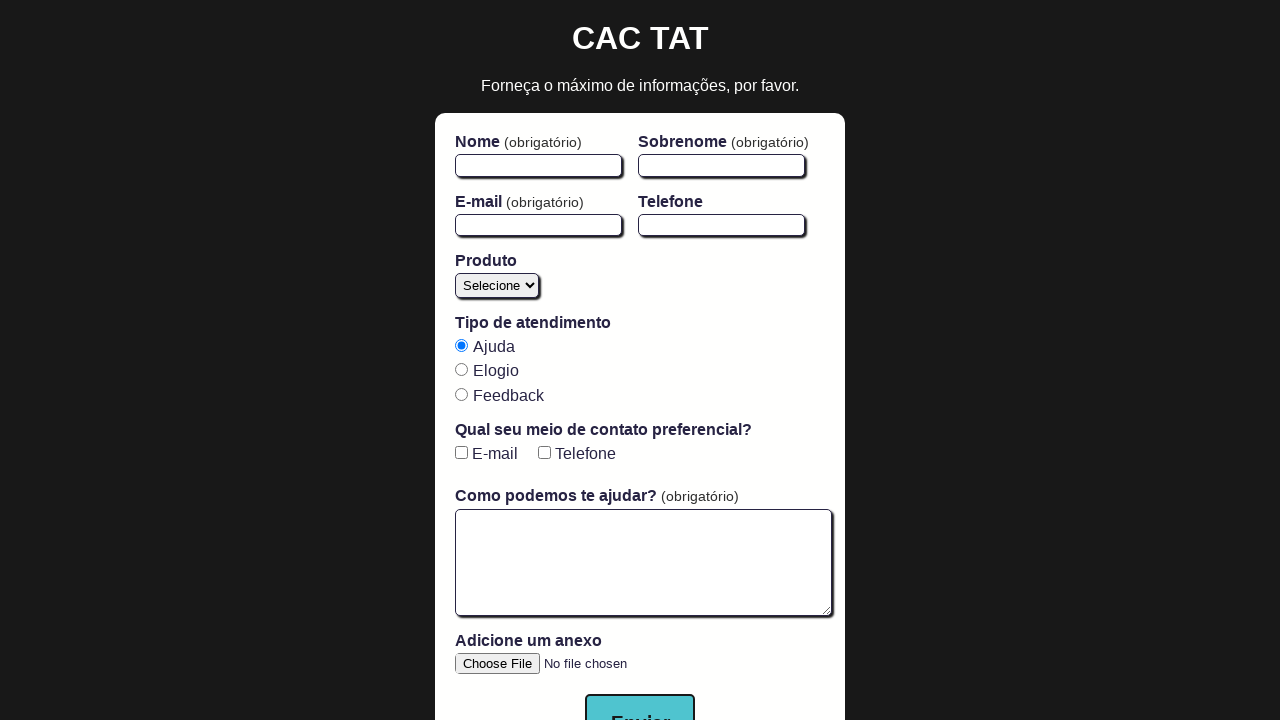

Clicked the 'ajuda' radio button at (461, 345) on input[type='radio'][value='ajuda']
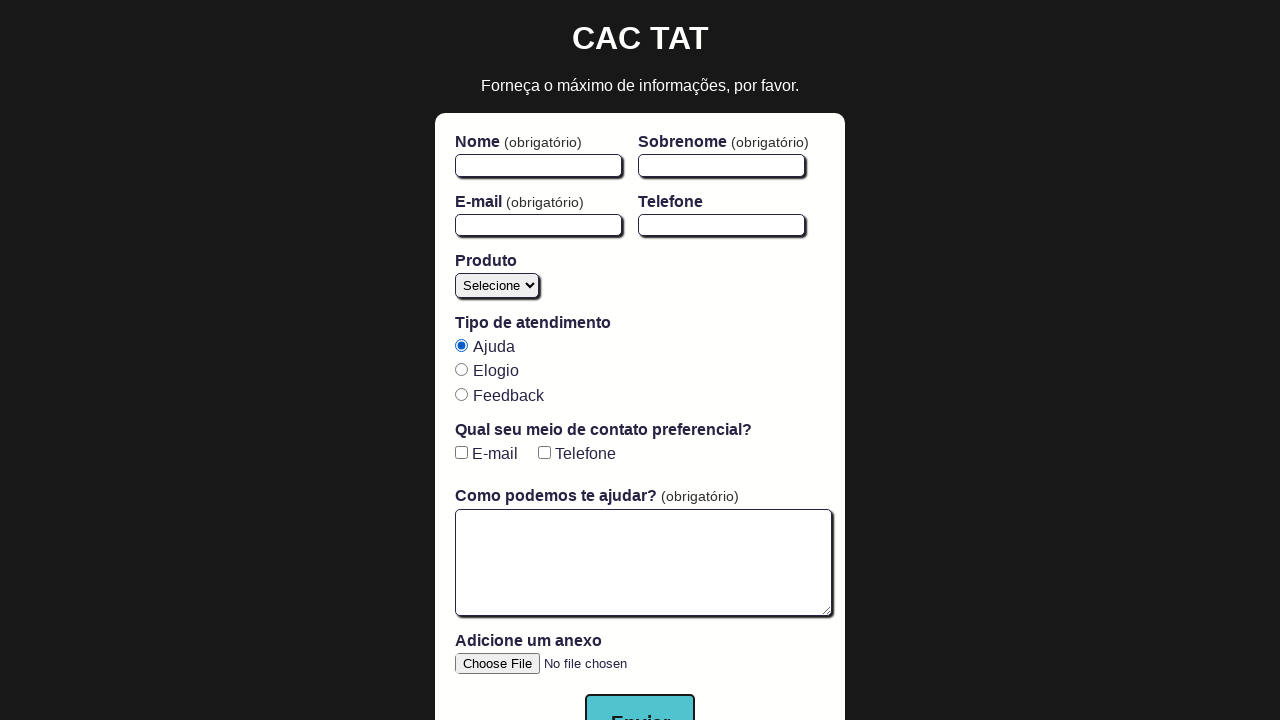

Verified that the 'ajuda' radio button is selected
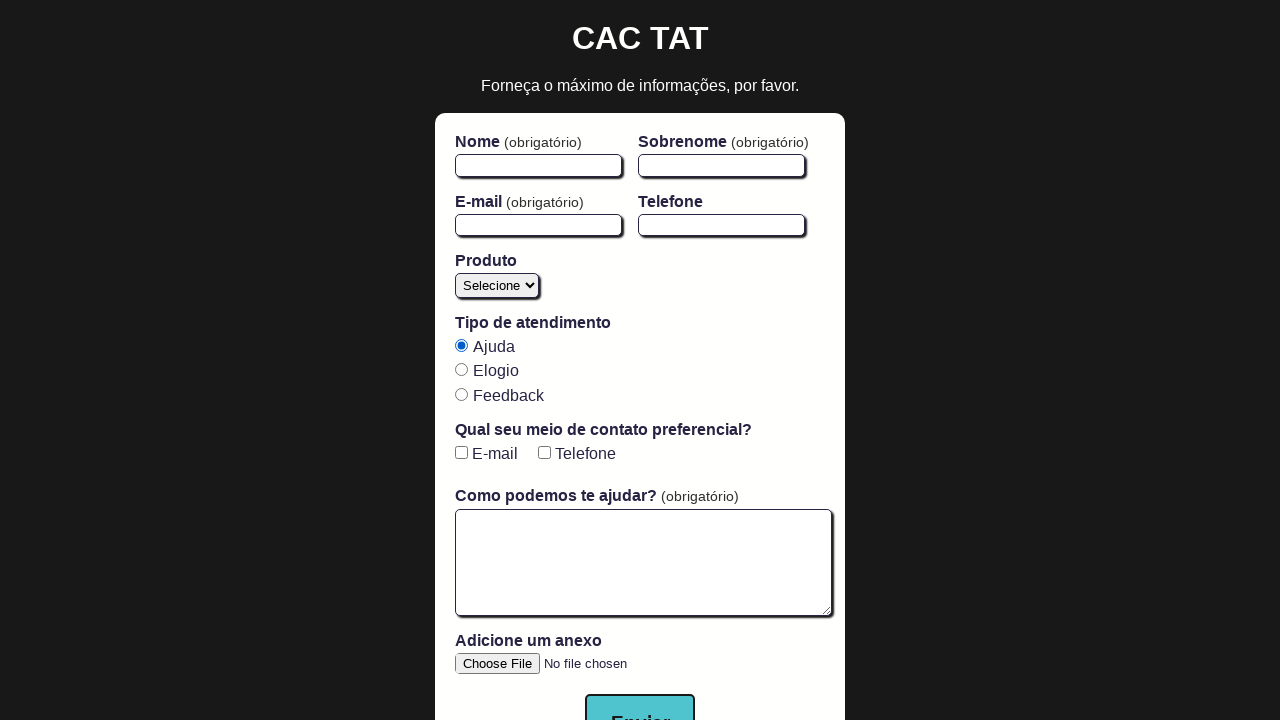

Clicked the phone checkbox at (544, 453) on #phone-checkbox
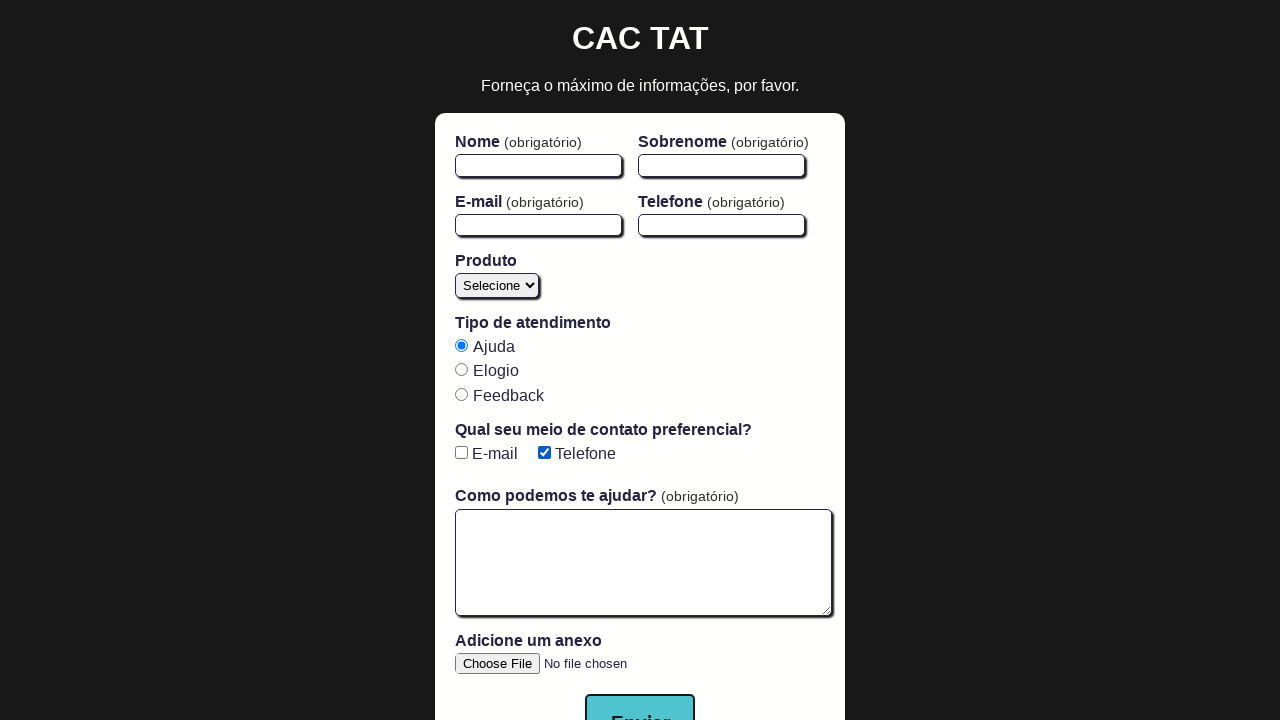

Verified that the phone checkbox is selected
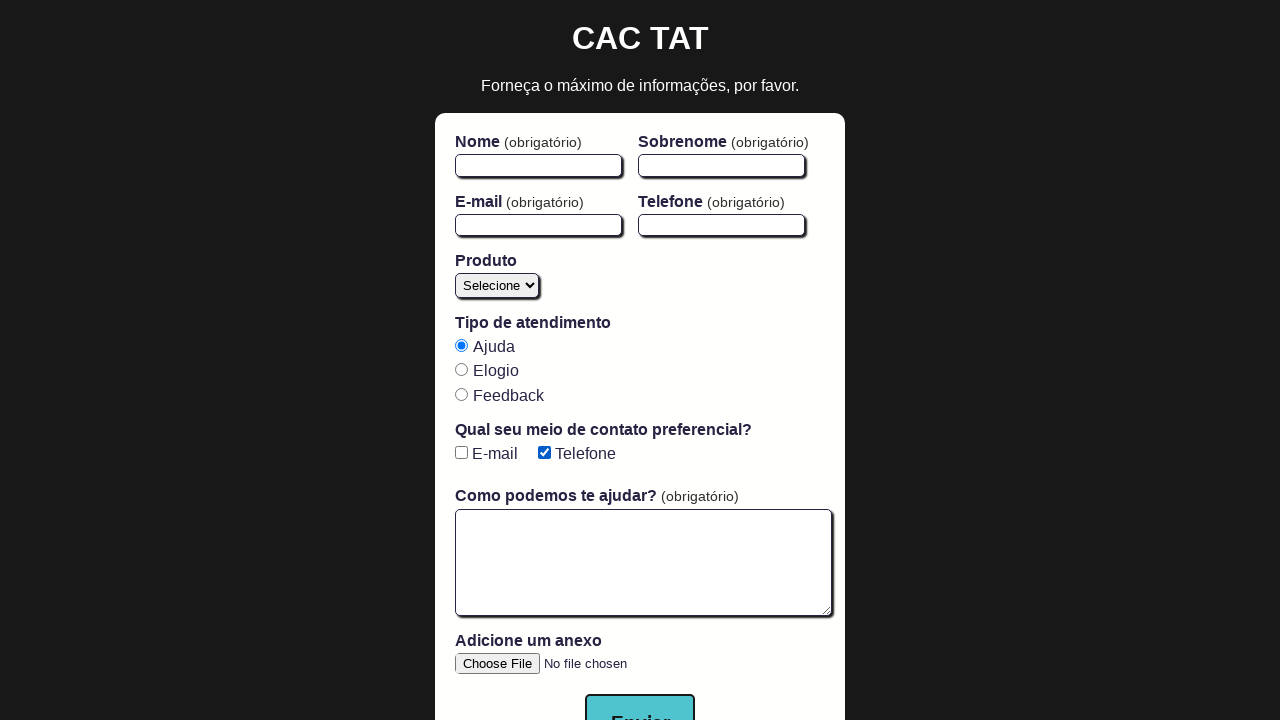

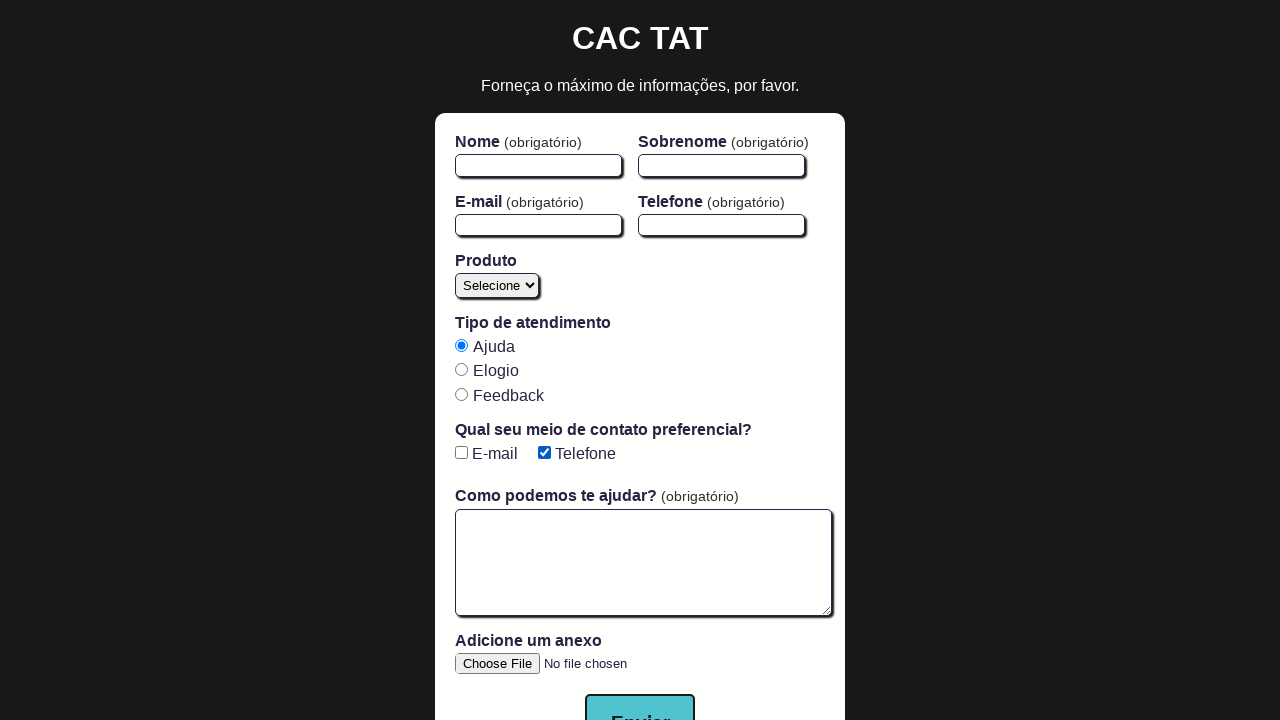